Tests that registration fails when username field is left empty and displays the required field error.

Starting URL: http://parabank.parasoft.com/parabank/register.htm

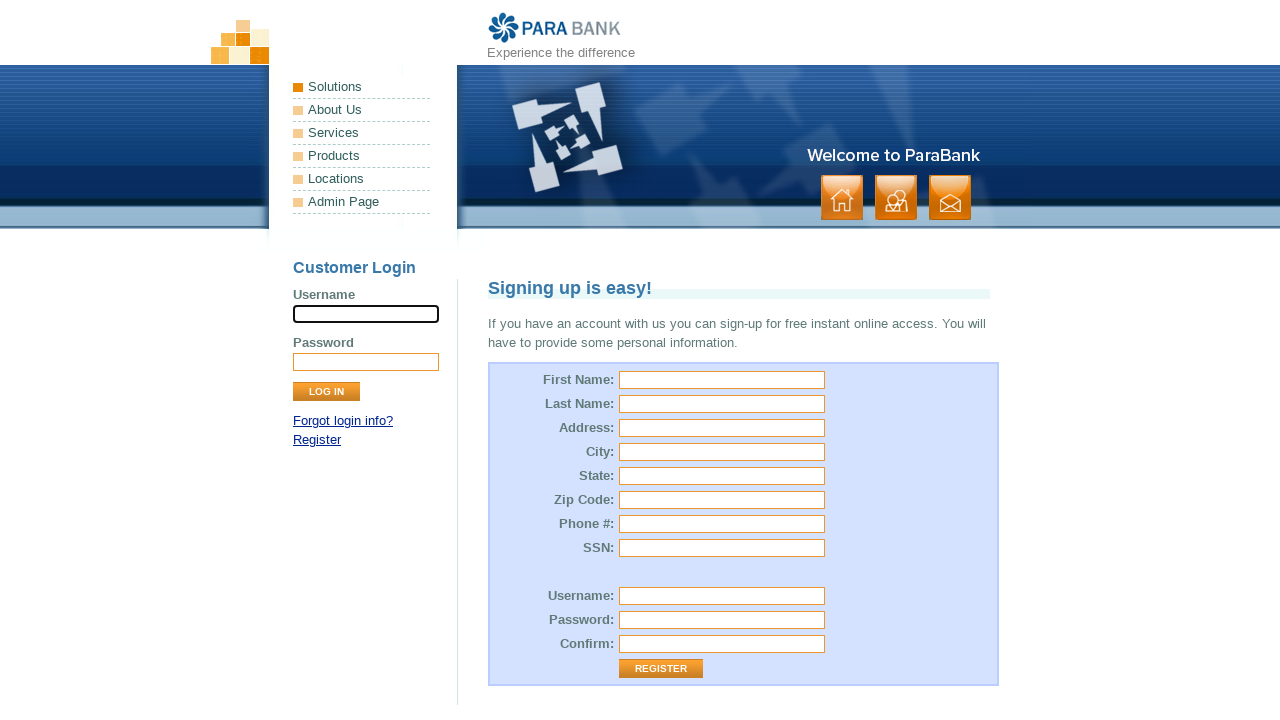

Page loaded and DOM content ready
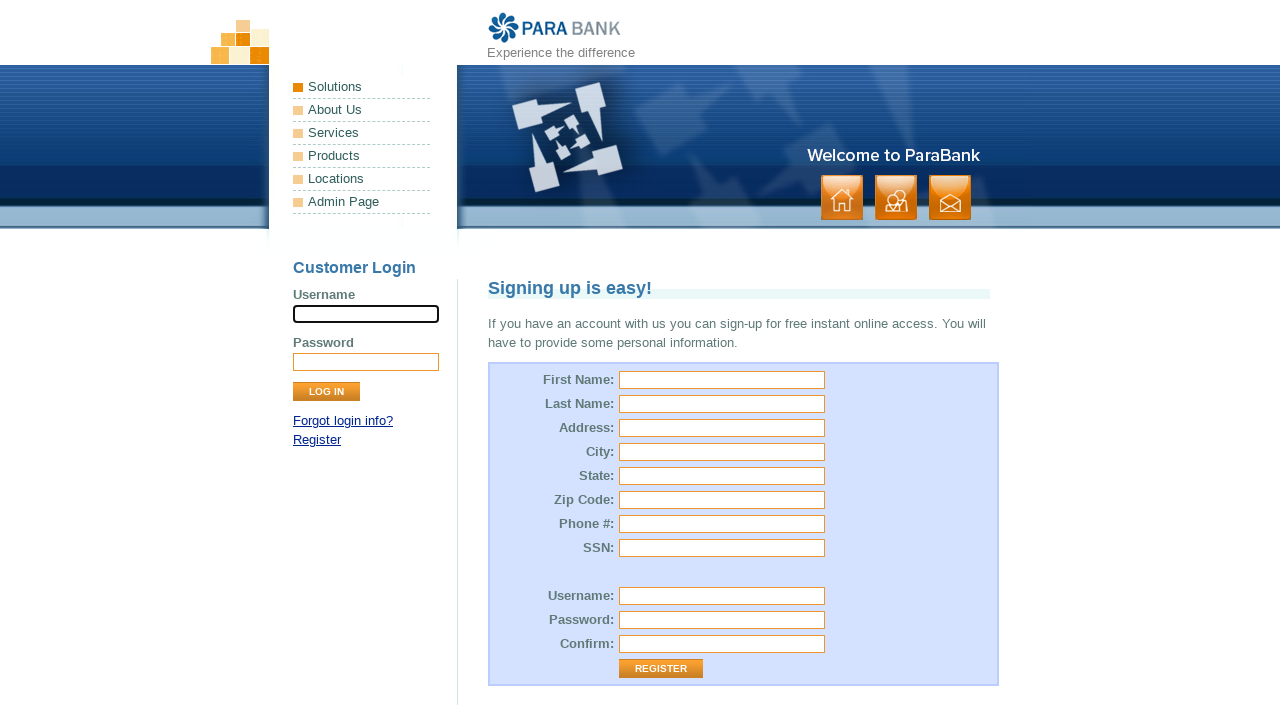

Filled first name field with 'Emily' on input#customer\.firstName
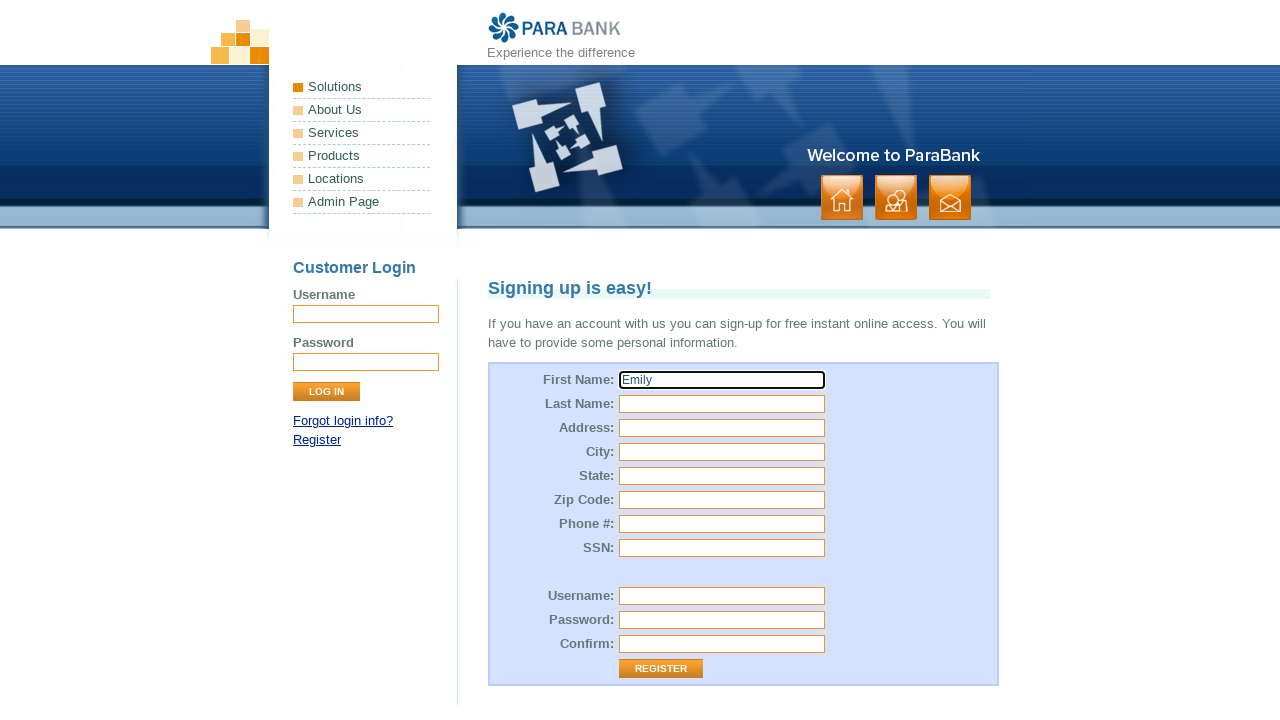

Filled last name field with 'Davis' on input#customer\.lastName
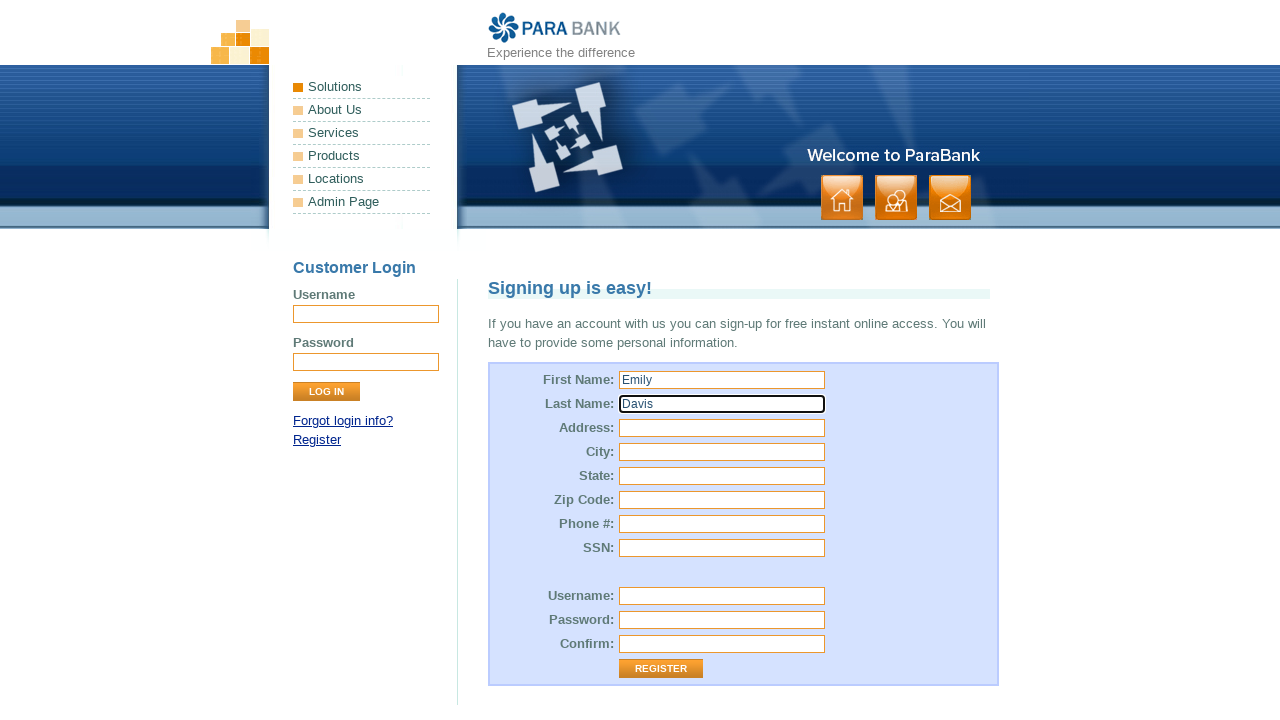

Filled street address with 'Maple Road' on input#customer\.address\.street
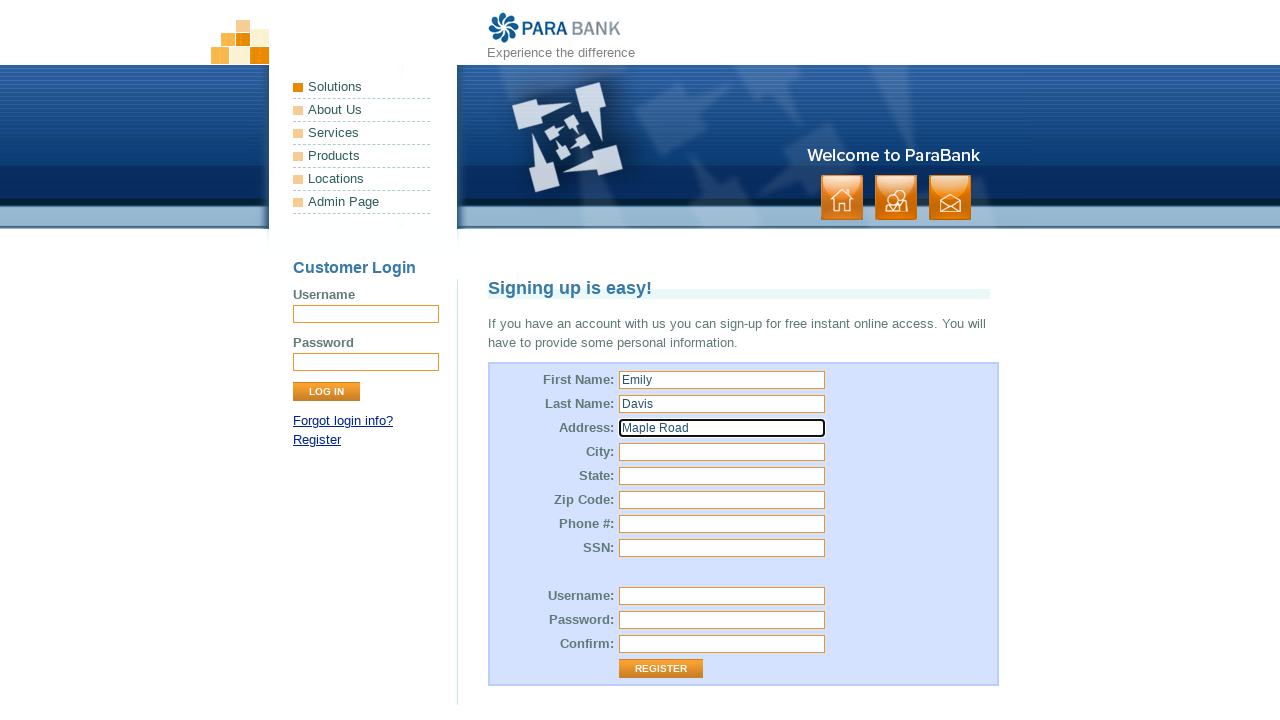

Filled city field with 'Denver' on input#customer\.address\.city
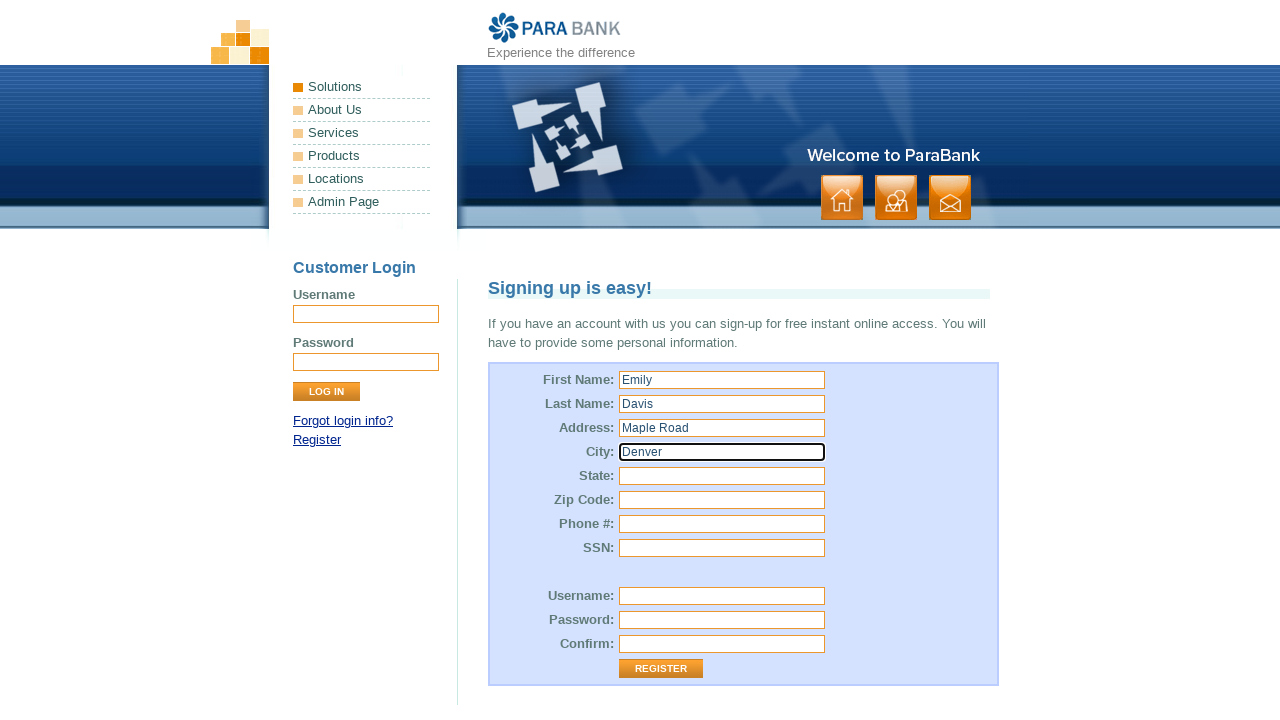

Filled state field with 'Colorado' on input#customer\.address\.state
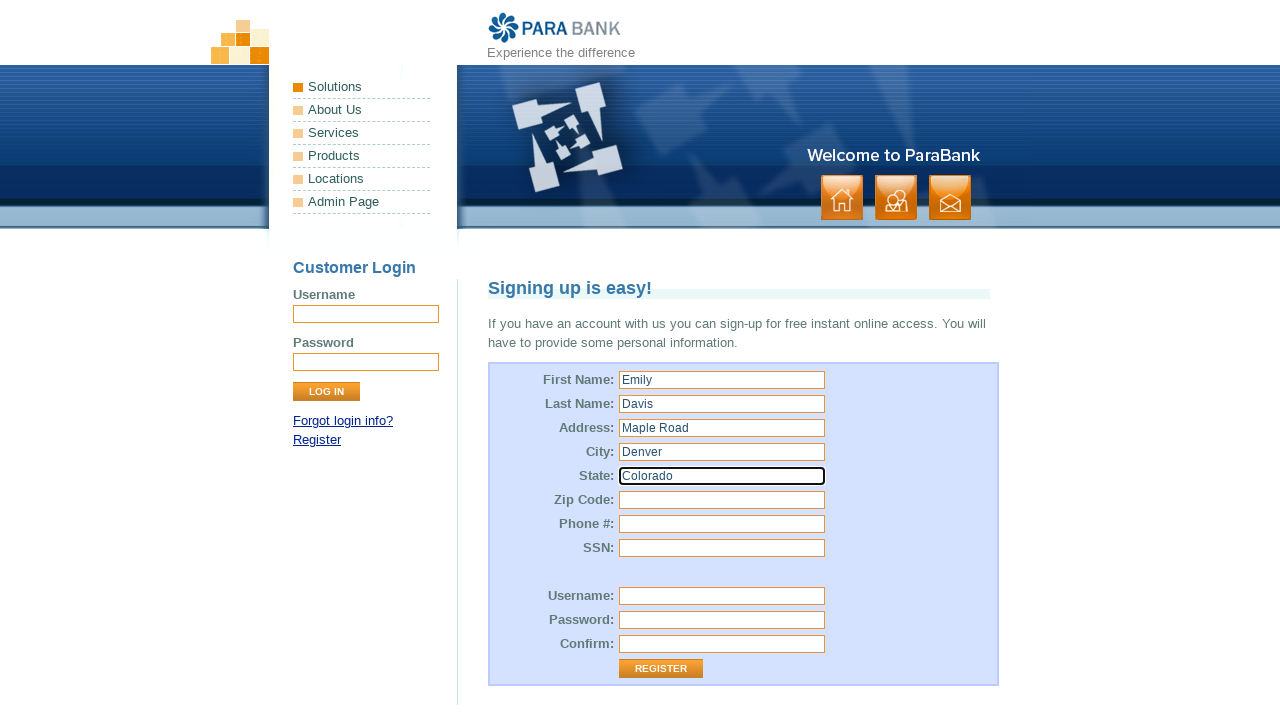

Filled zip code field with '80202' on input#customer\.address\.zipCode
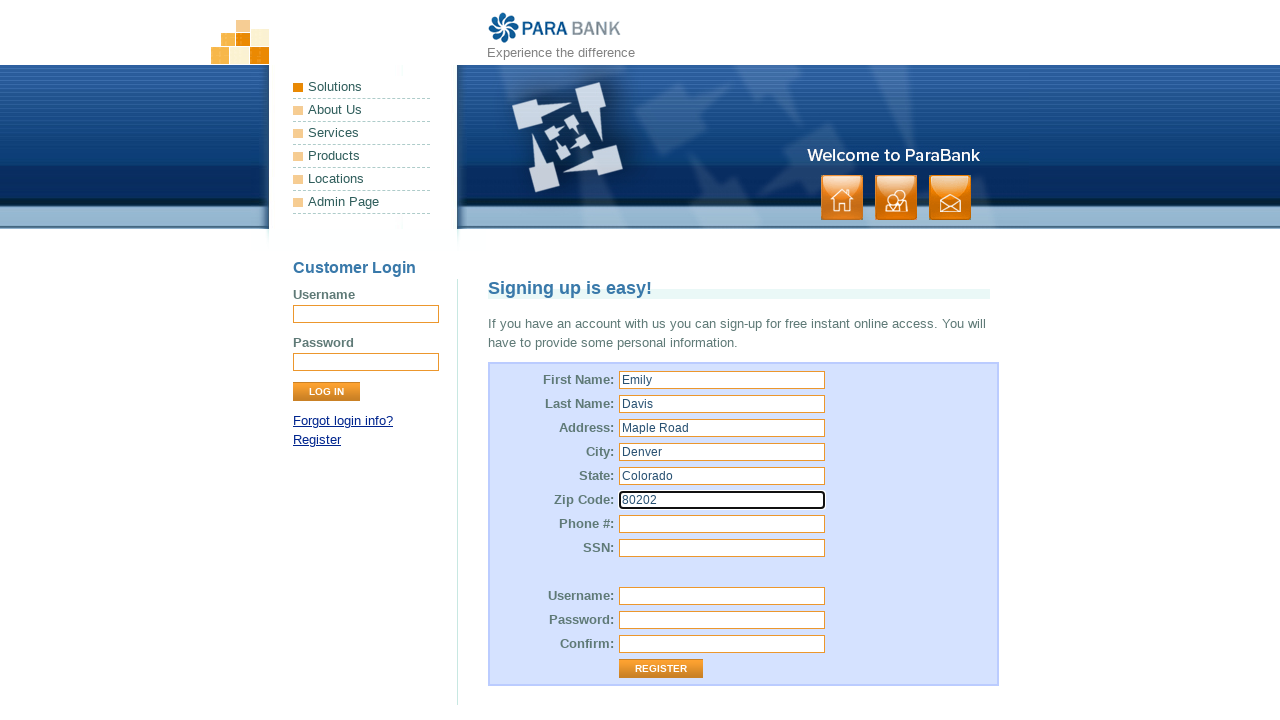

Filled SSN field with '555666777' on input#customer\.ssn
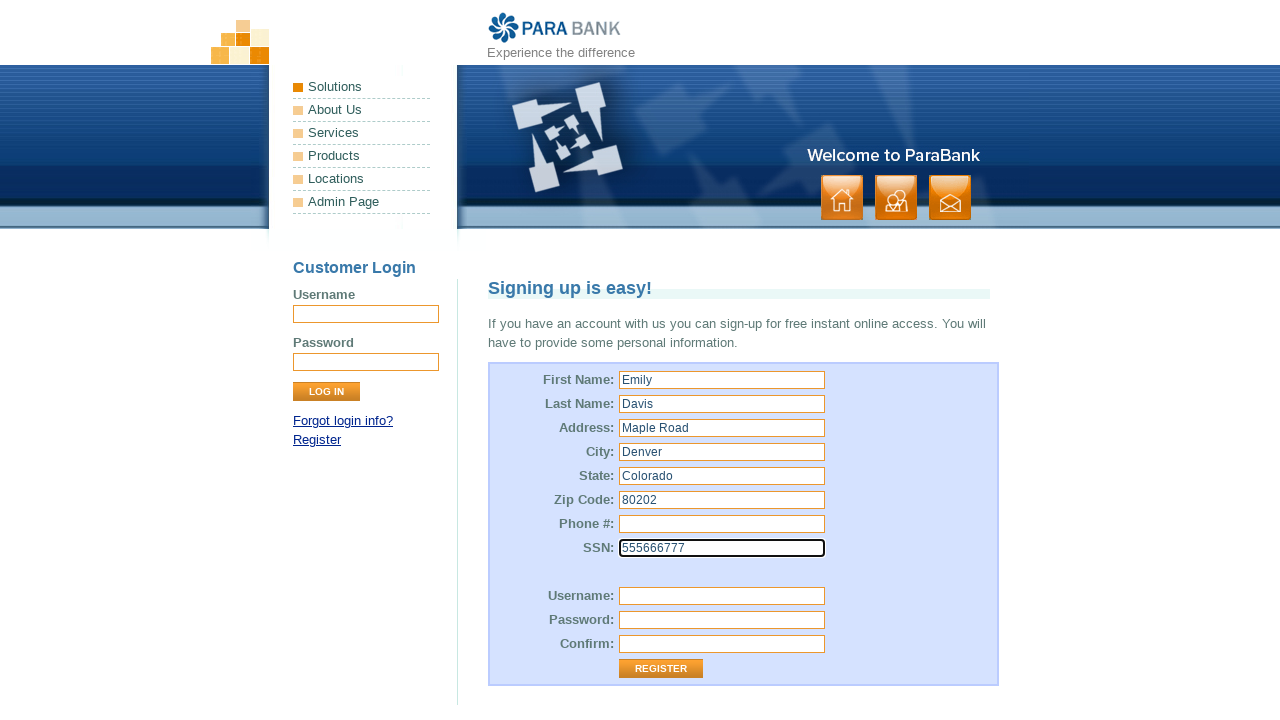

Filled password field with 'mypassword' on input#customer\.password
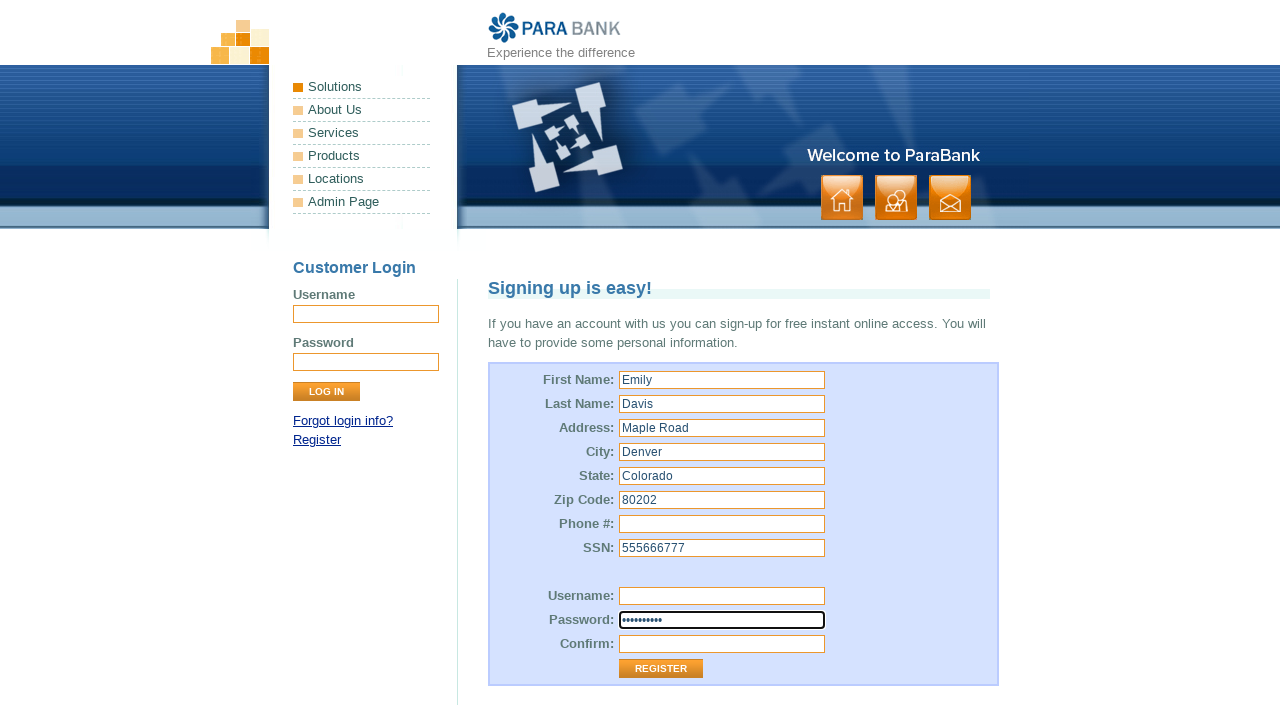

Filled repeated password field with 'mypassword' on input#repeatedPassword
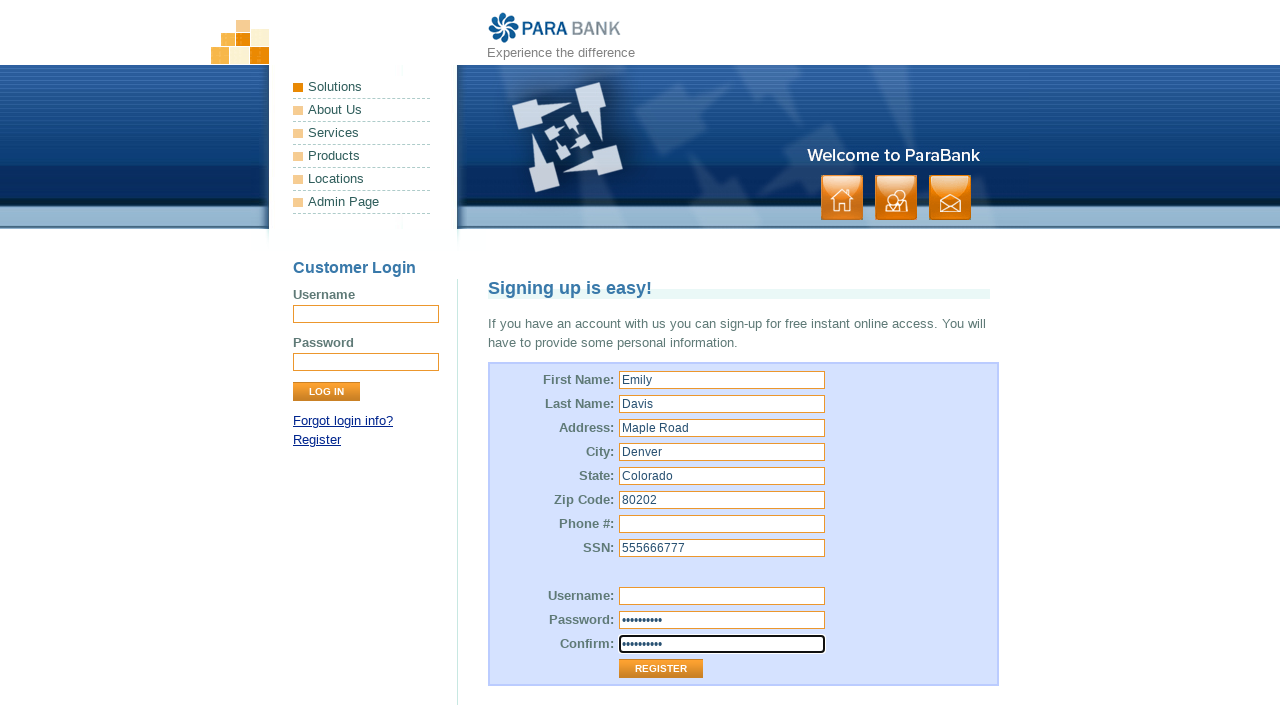

Clicked Register button to submit form without username at (661, 669) on input.button[value='Register']
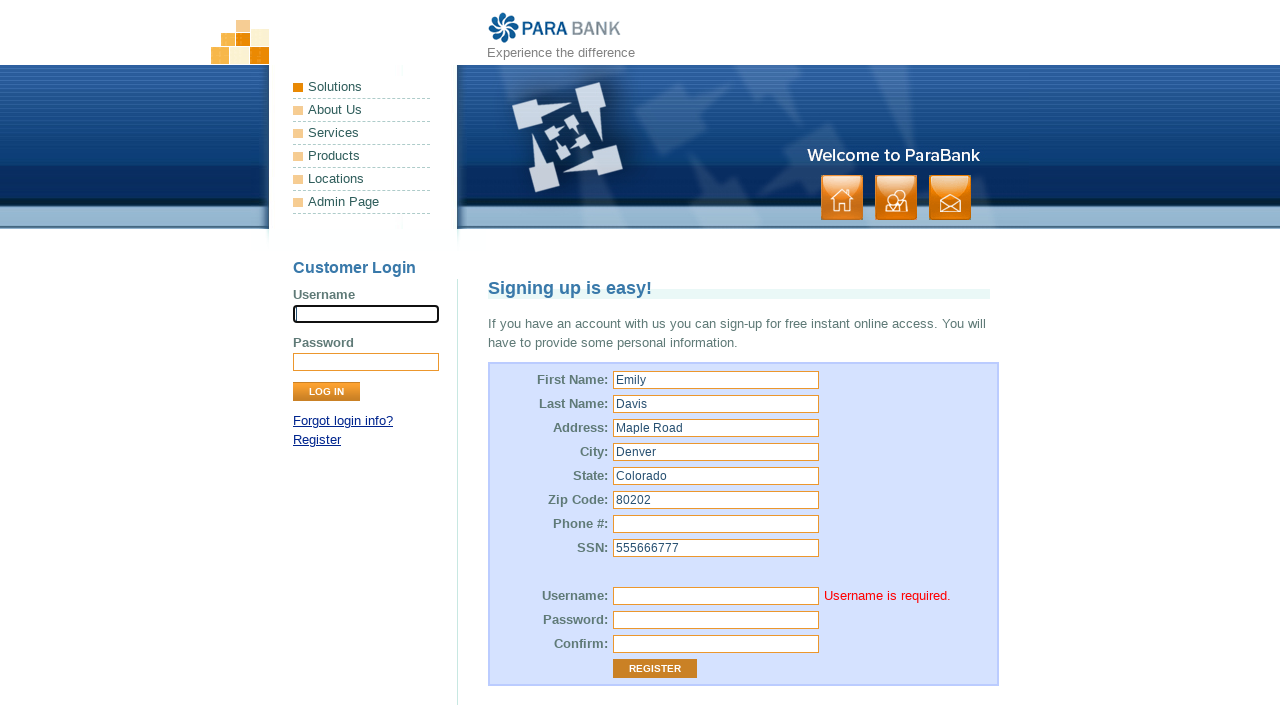

Page loaded after registration attempt
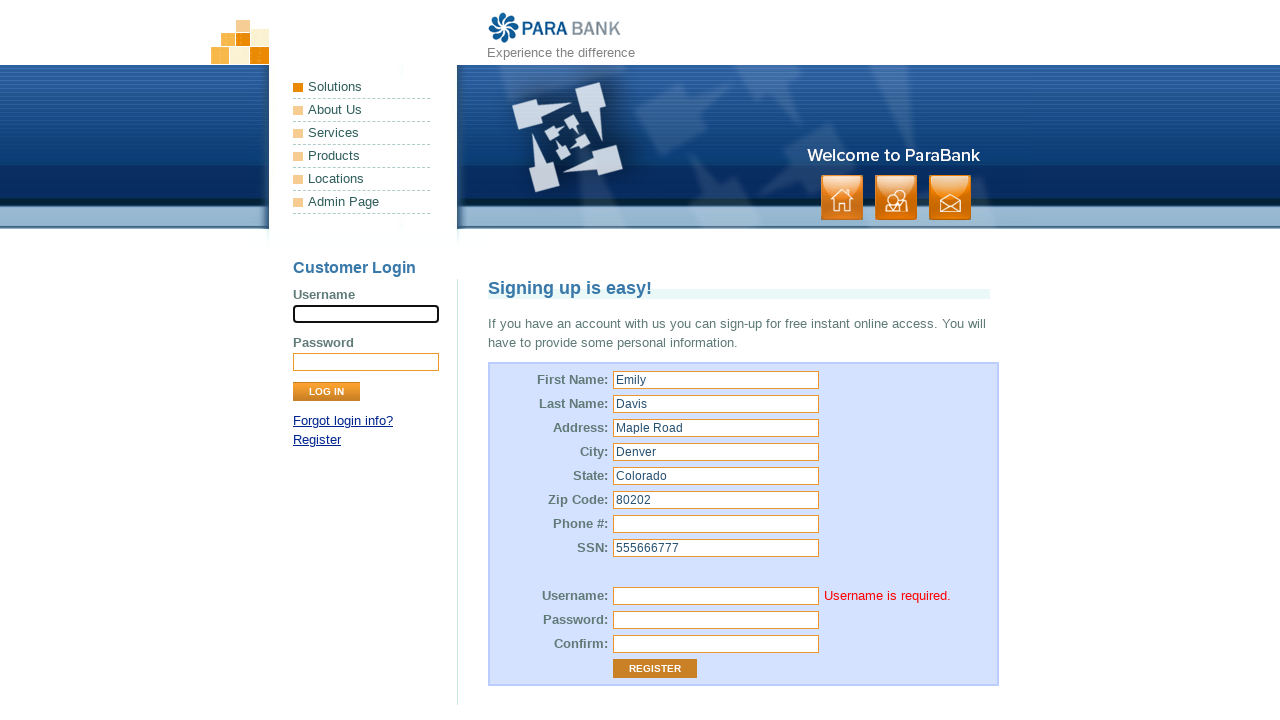

Username required error message appeared, confirming validation failure
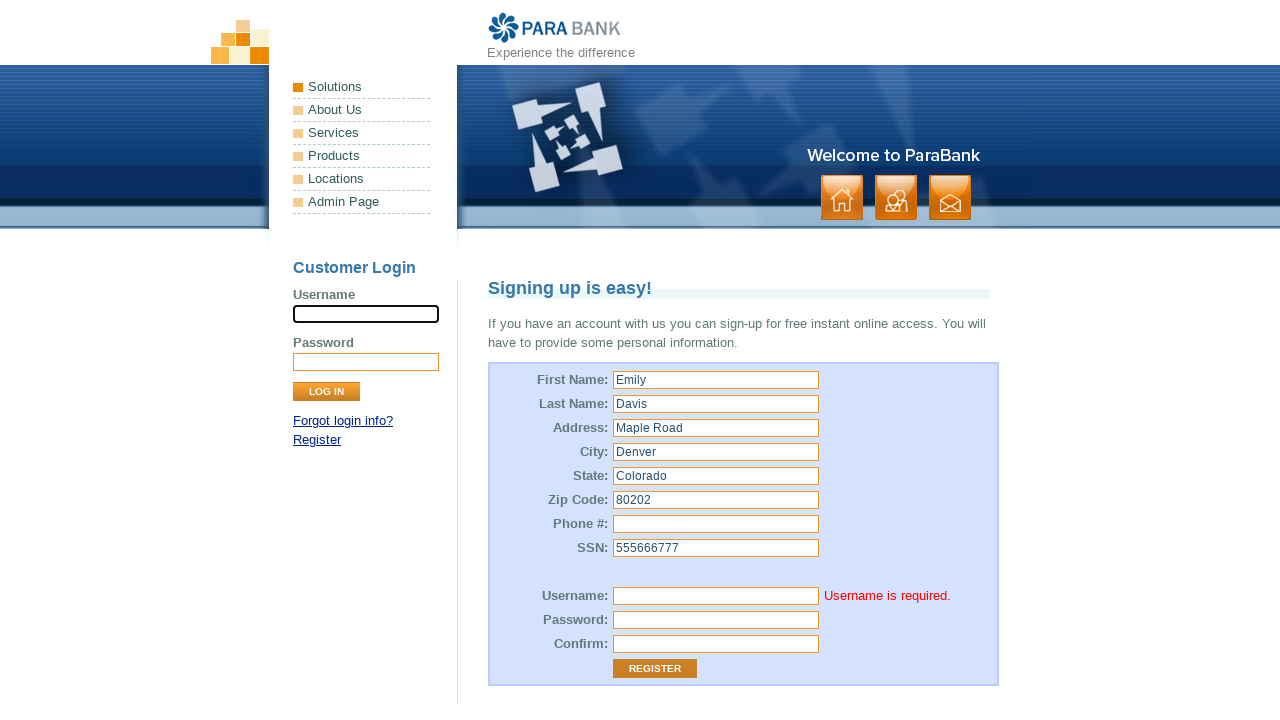

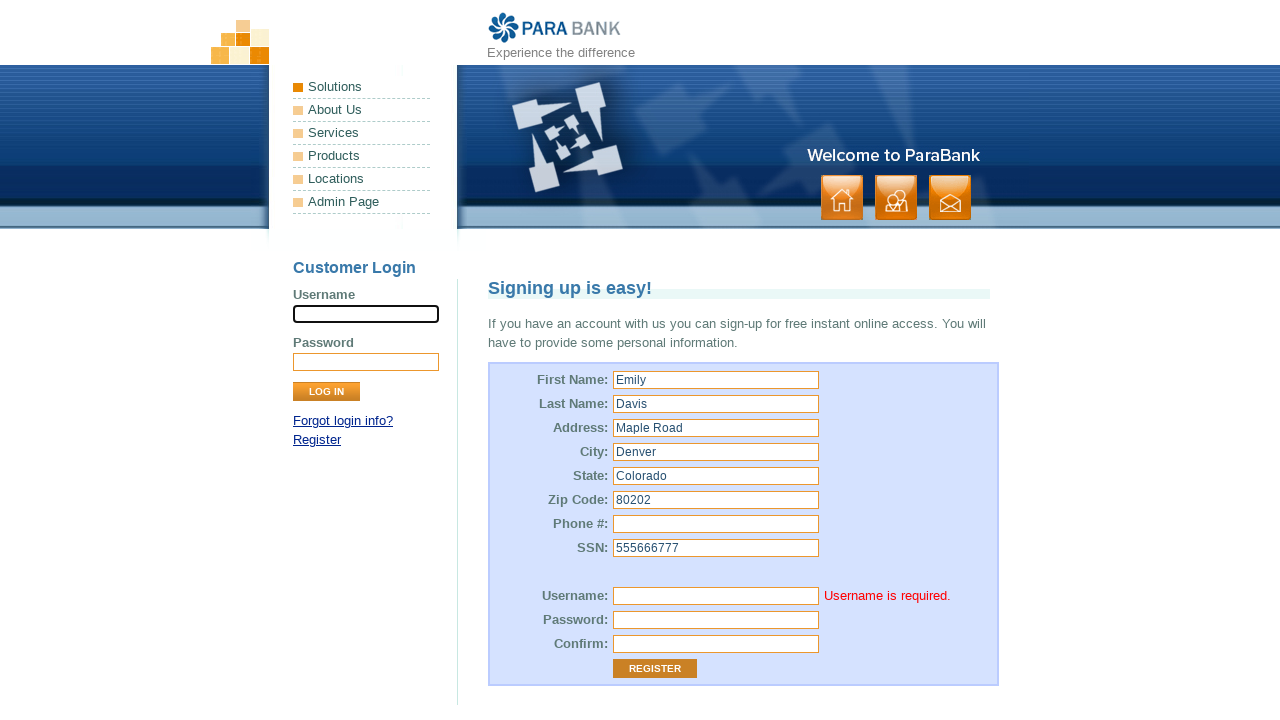